Waits for images to load on the page by checking for "Done!" text, then verifies that images are present in the container

Starting URL: https://bonigarcia.dev/selenium-webdriver-java/loading-images.html

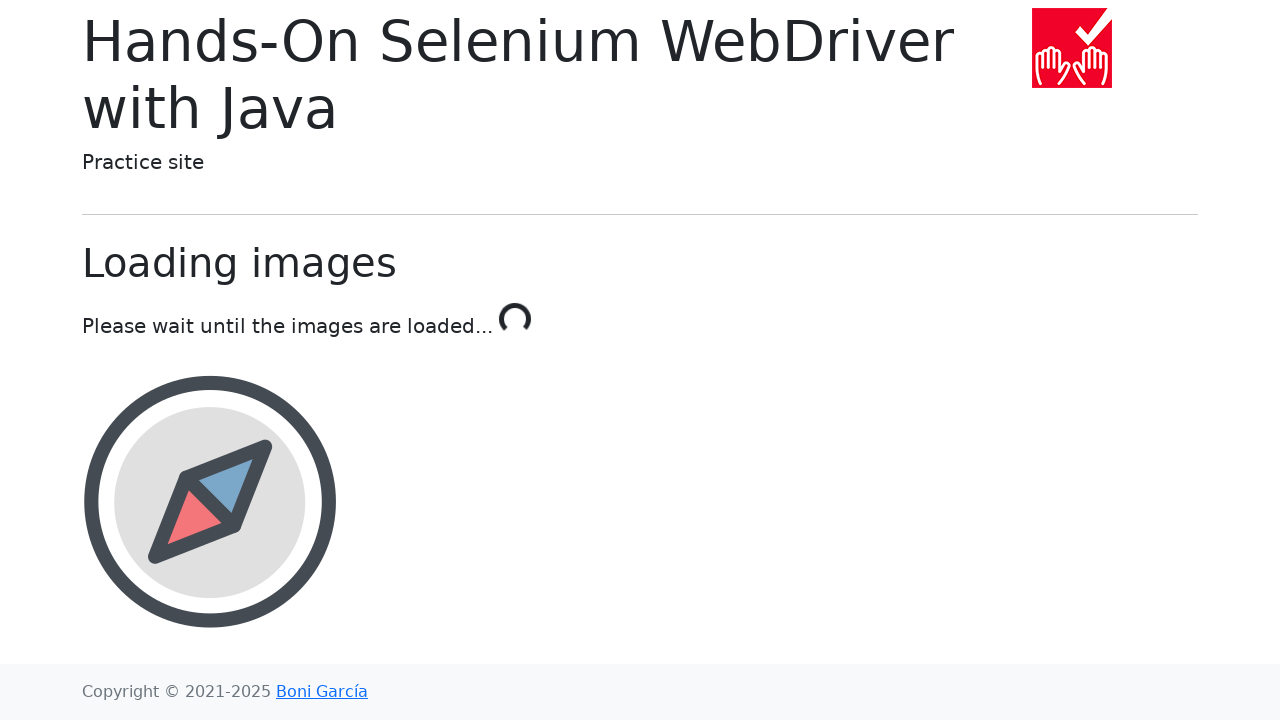

Waited for 'Done!' text to appear, confirming images have loaded
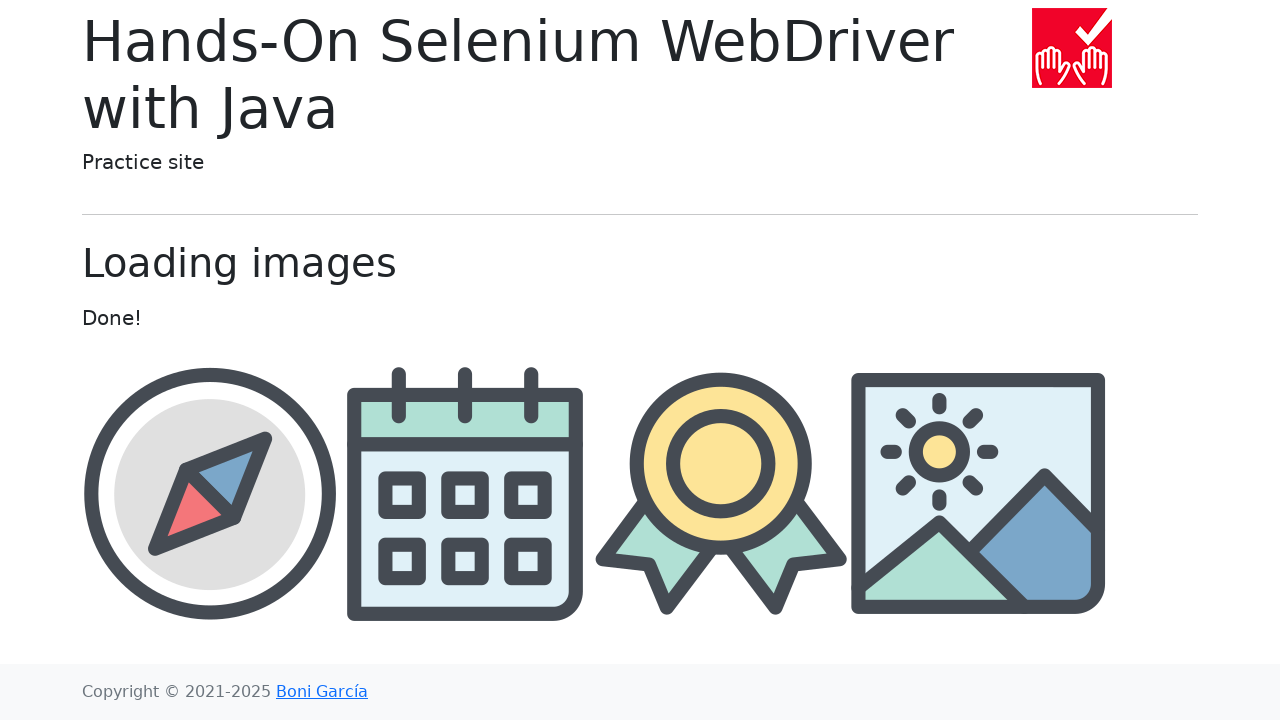

Located the image container element
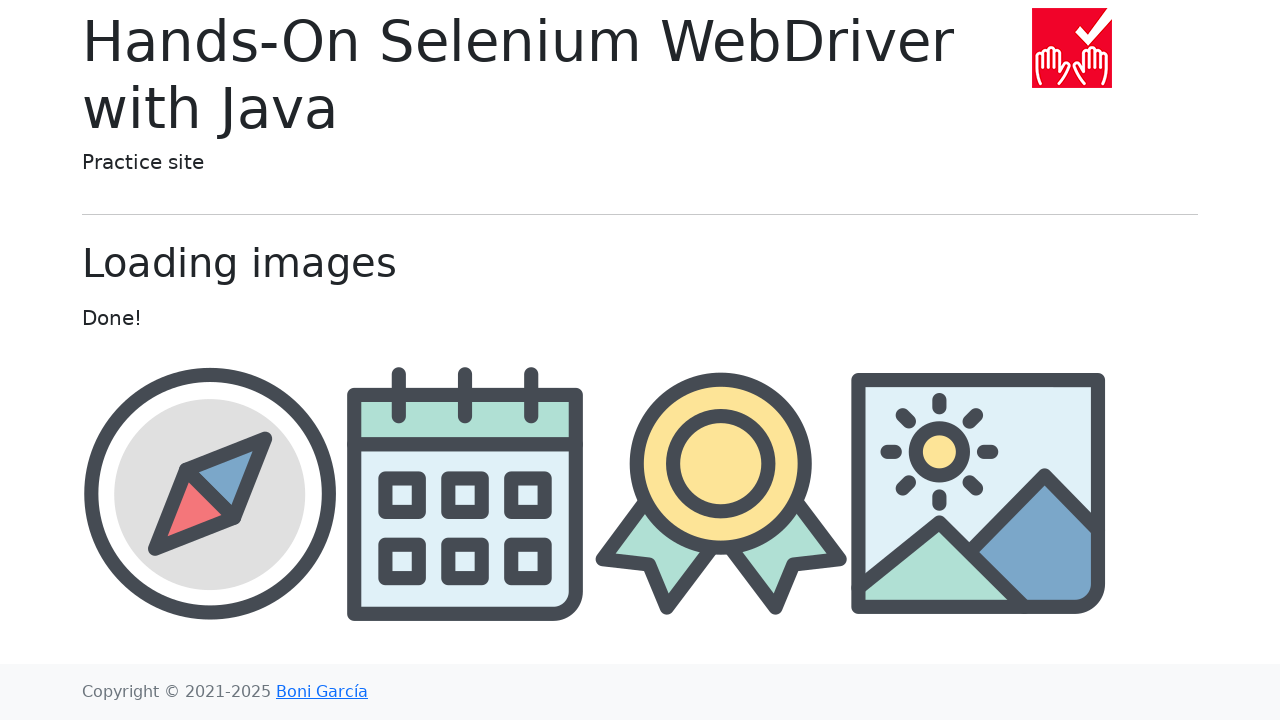

Retrieved all images from container, found 4 images
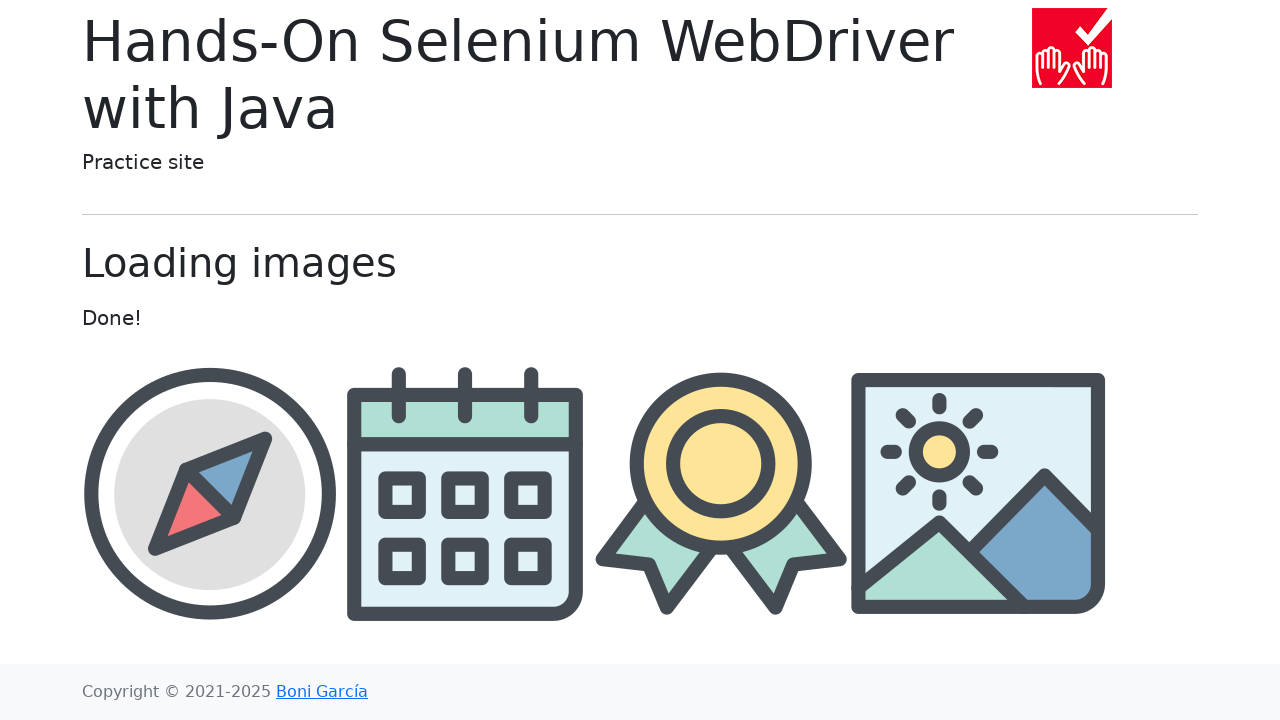

Retrieved src attribute of third image: img/award.png
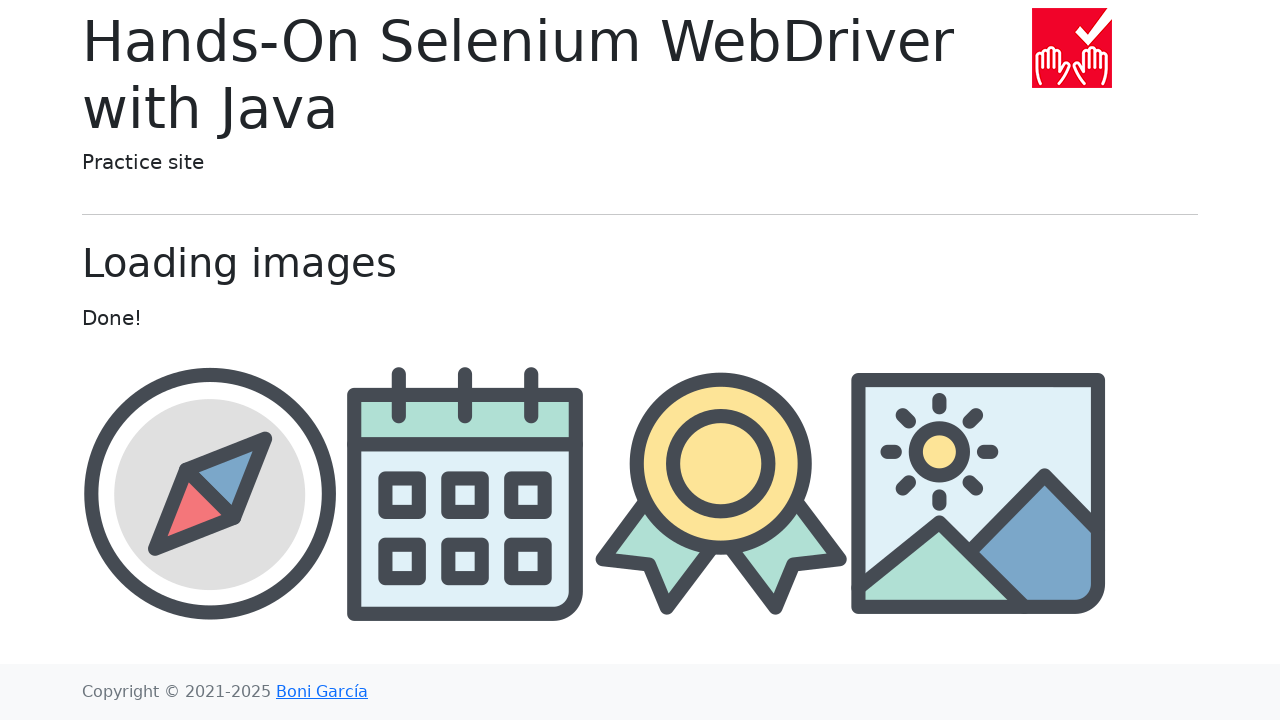

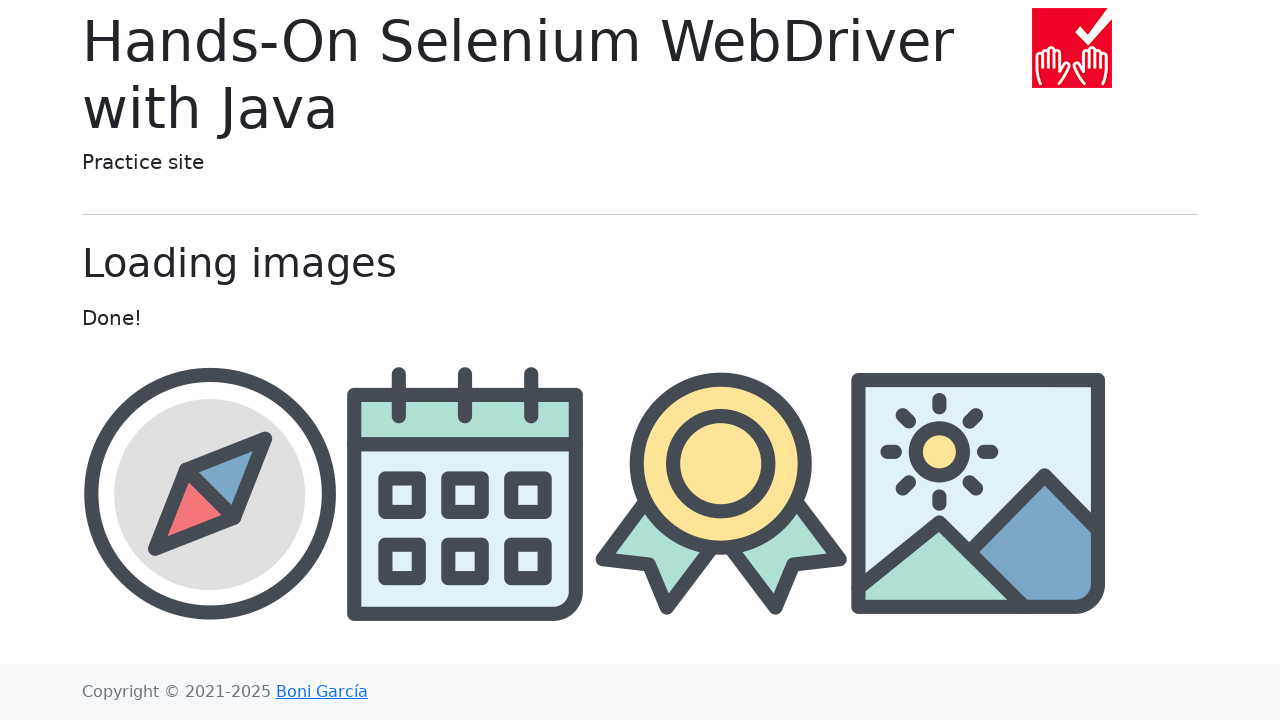